Tests drag and drop functionality by dragging an element from source to target location using mouse actions

Starting URL: https://jqueryui.com/resources/demos/droppable/default.html

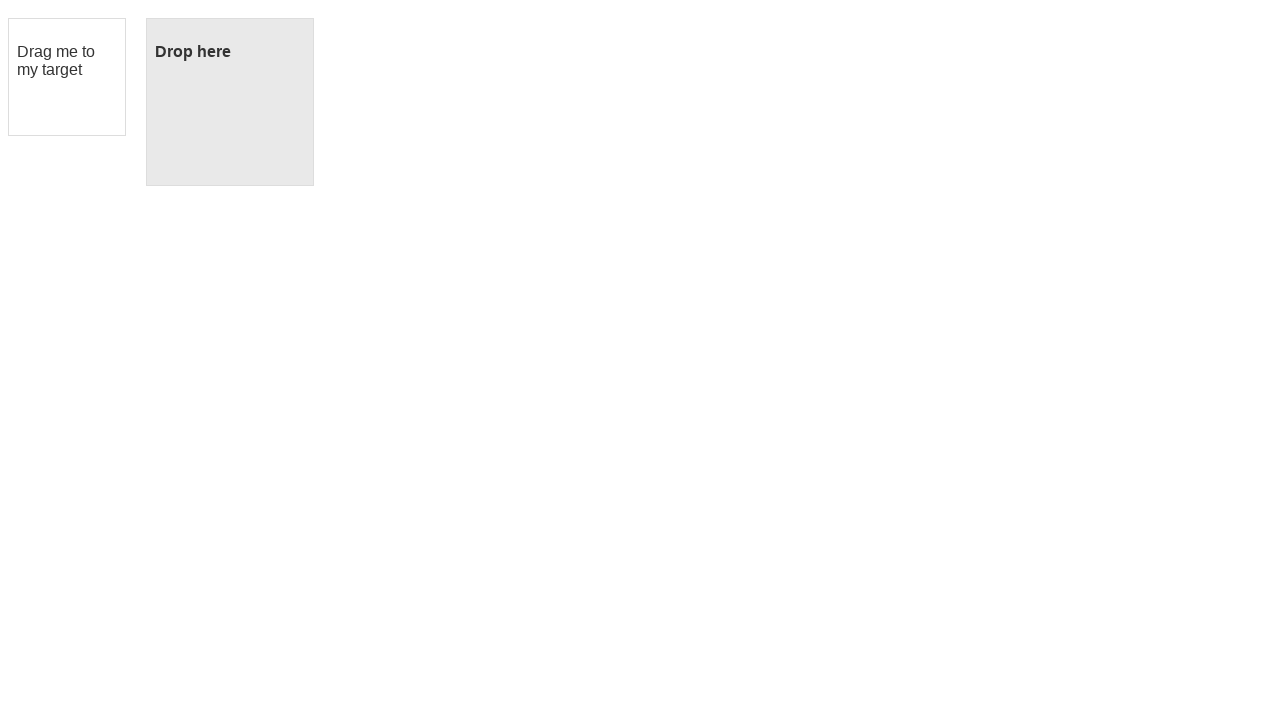

Located draggable element with id 'draggable'
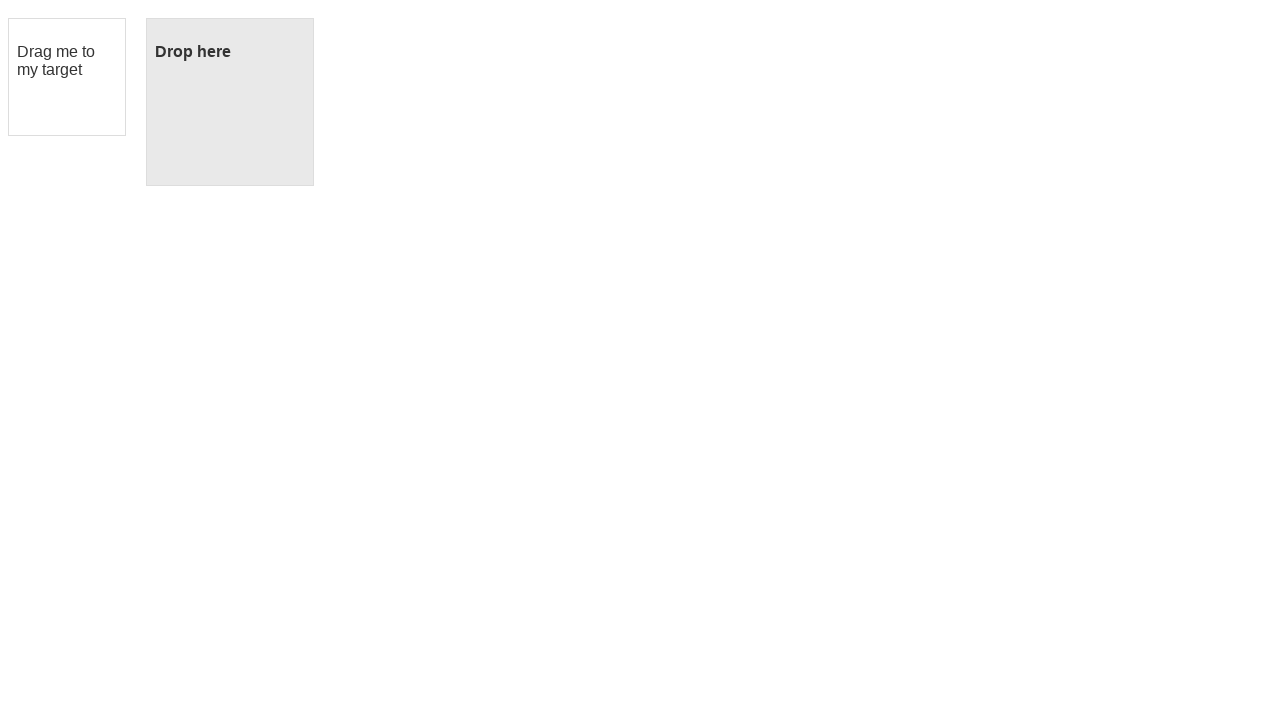

Located droppable element with id 'droppable'
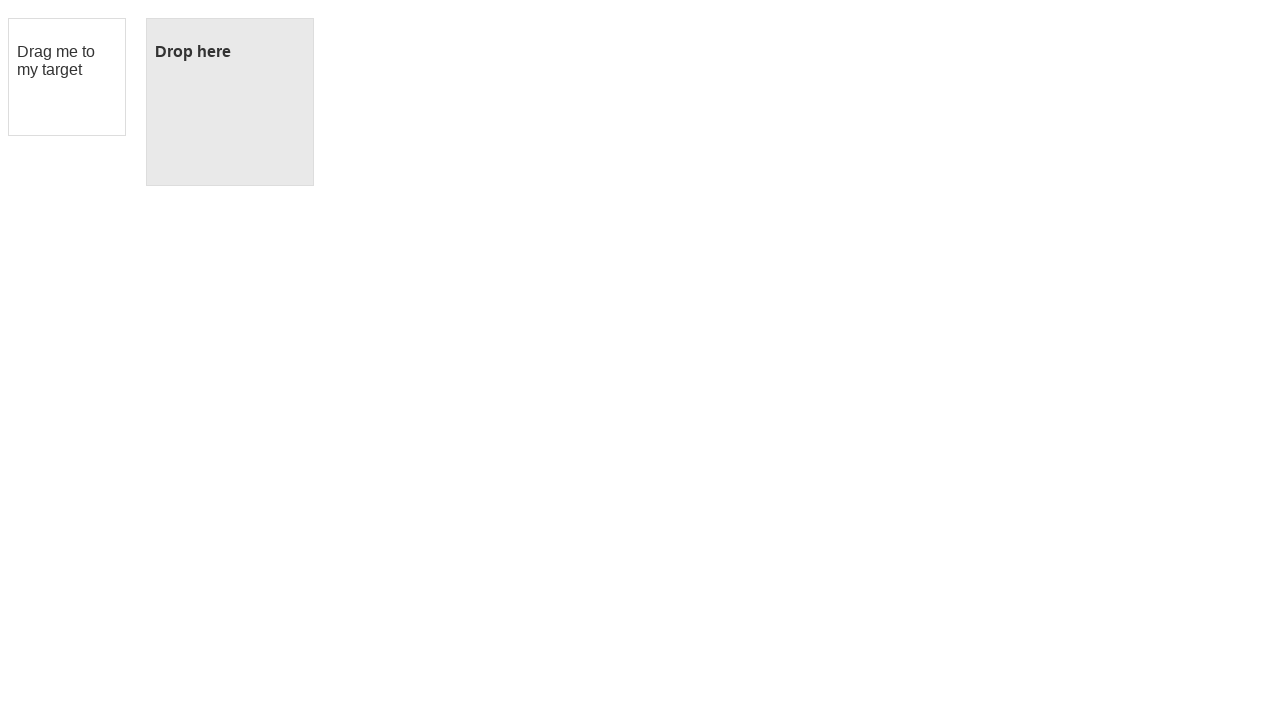

Dragged element from source to target location at (230, 102)
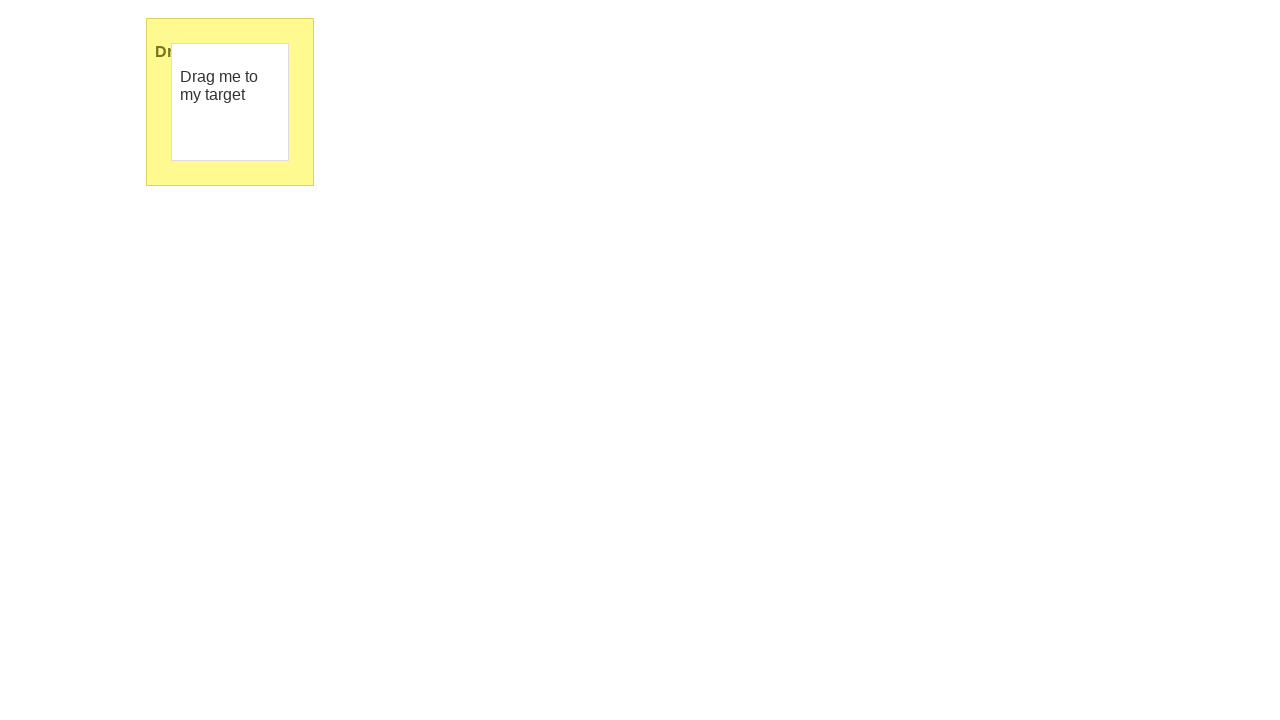

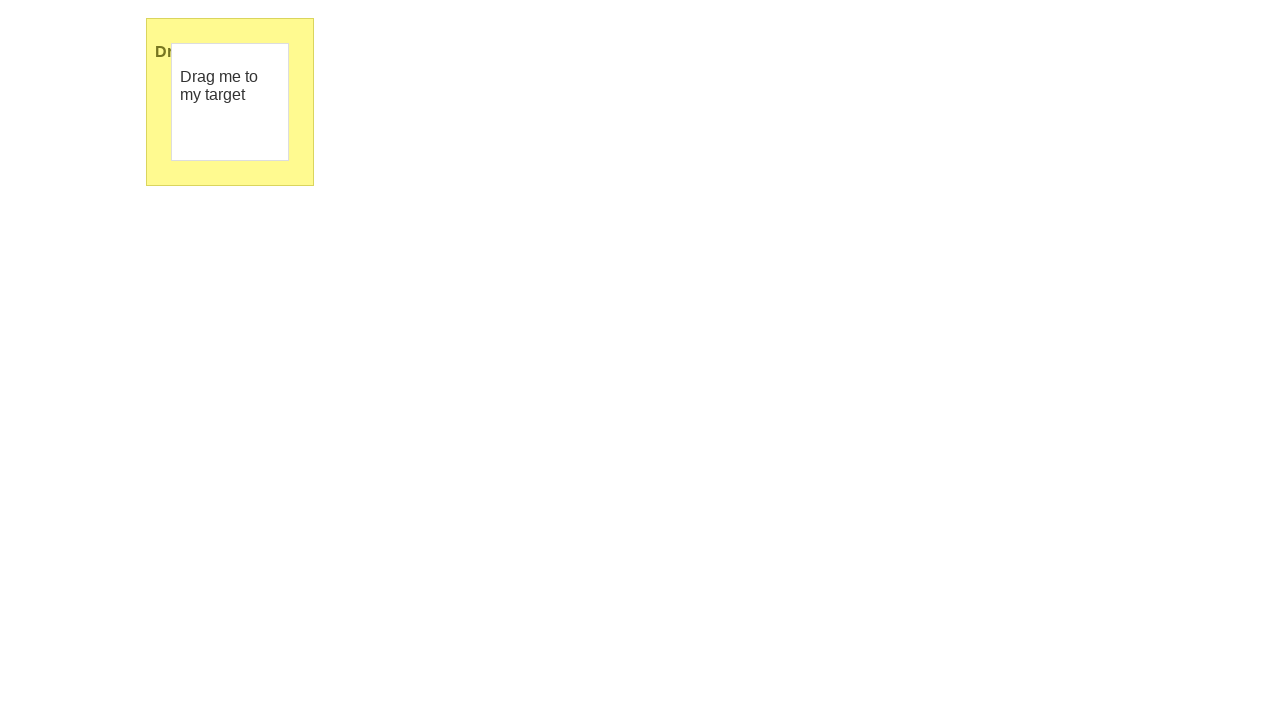